Navigates to YouTube homepage and clicks on the container element, likely the search box or main content area.

Starting URL: https://www.youtube.com

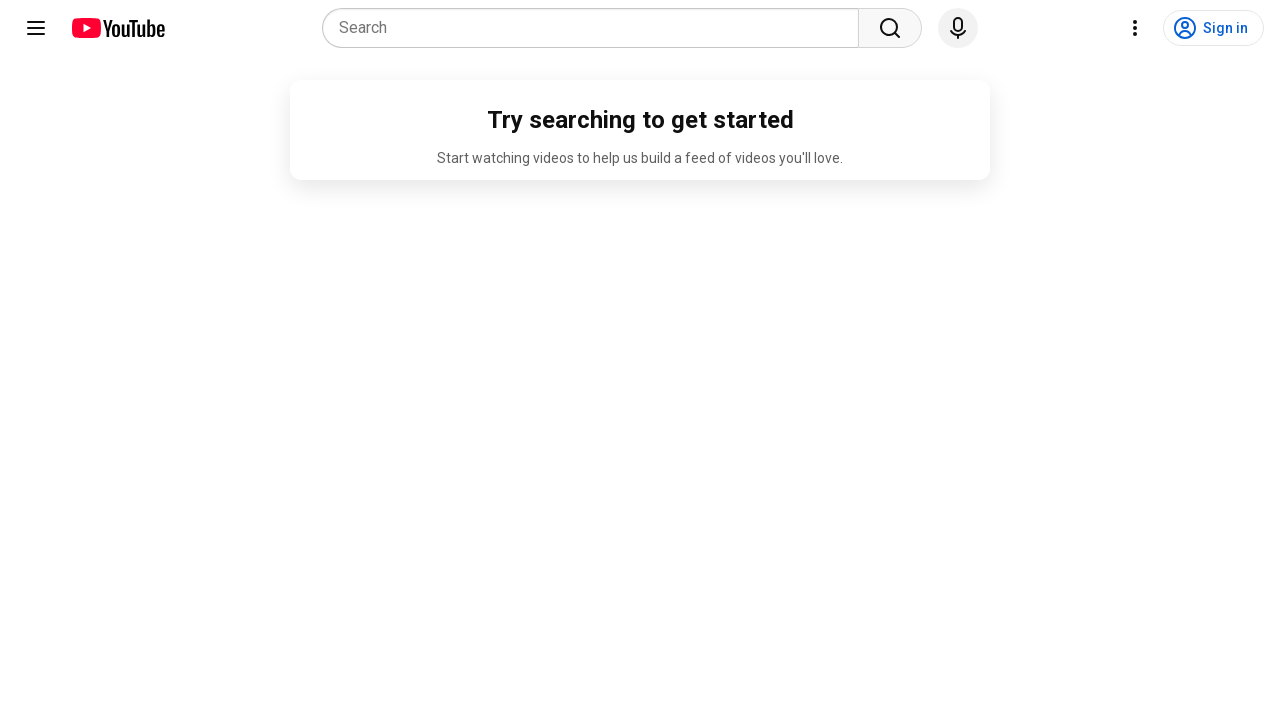

Navigated to YouTube homepage
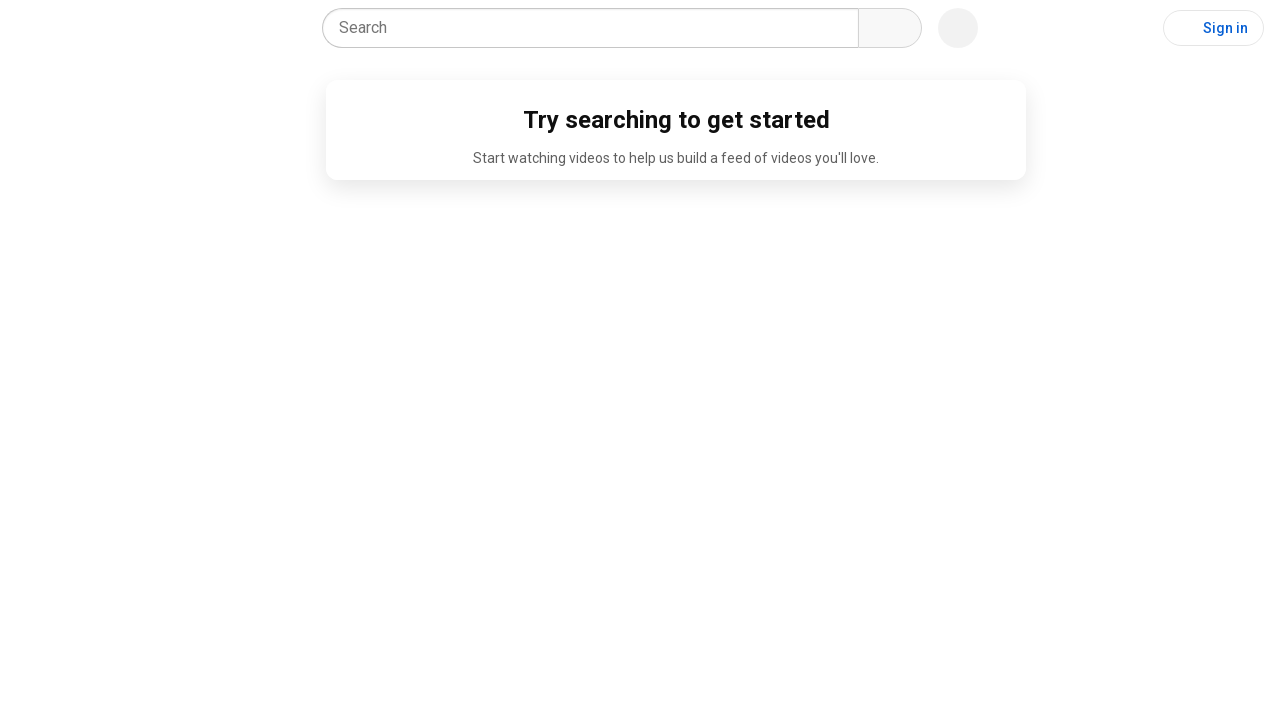

Clicked on the container element (search box or main content area) at (640, 28) on xpath=//*[@id="container"]
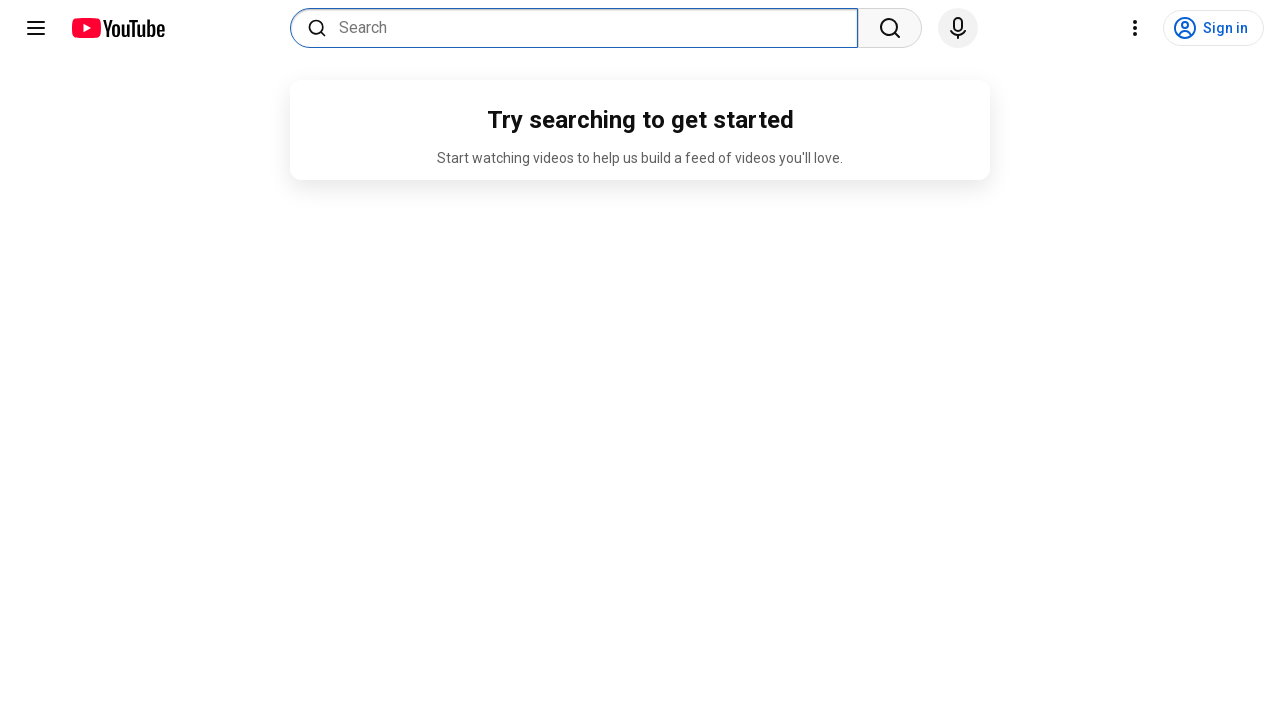

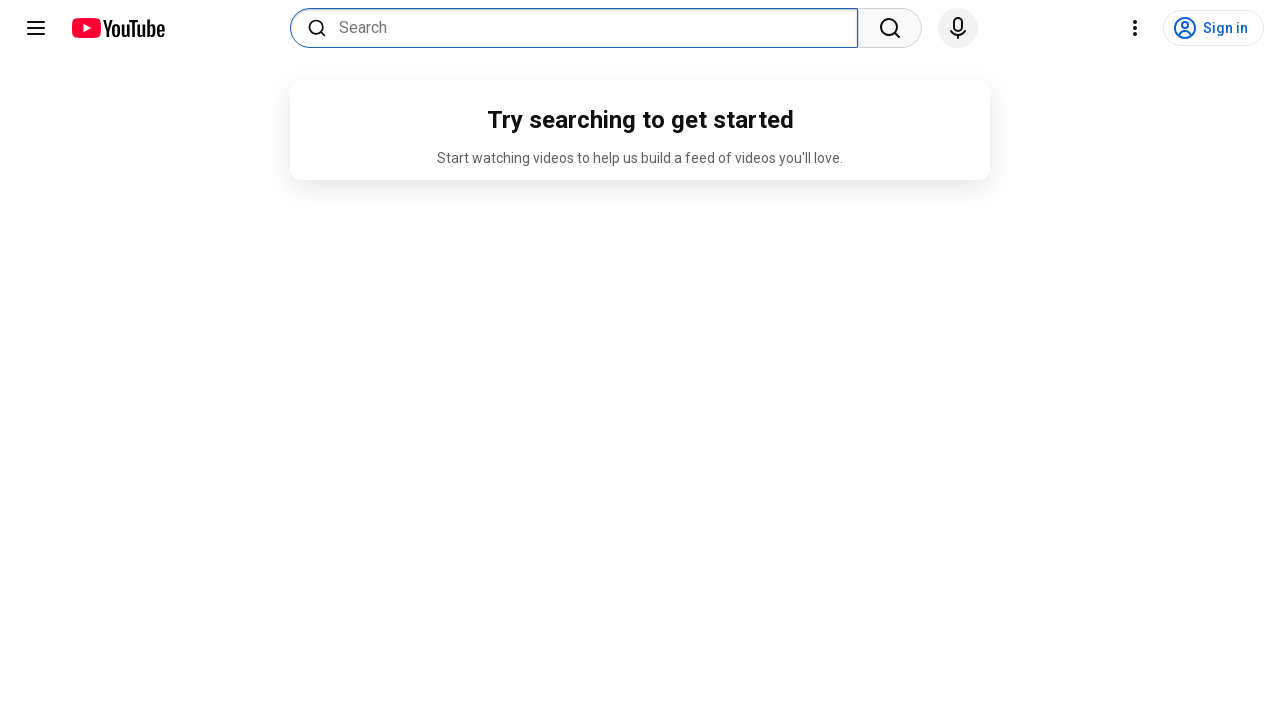